Tests drag and drop functionality by dragging one element onto another element

Starting URL: https://www.selenium.dev/selenium/web/mouse_interaction.html

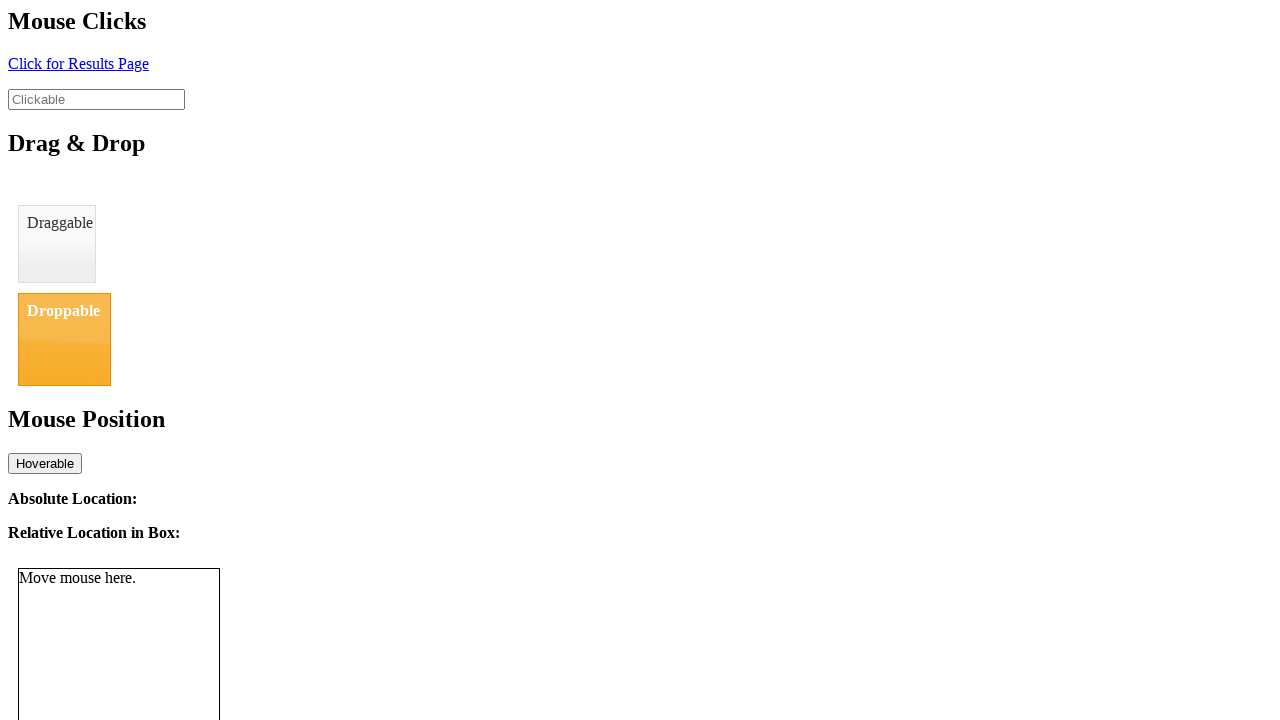

Navigated to mouse interaction test page
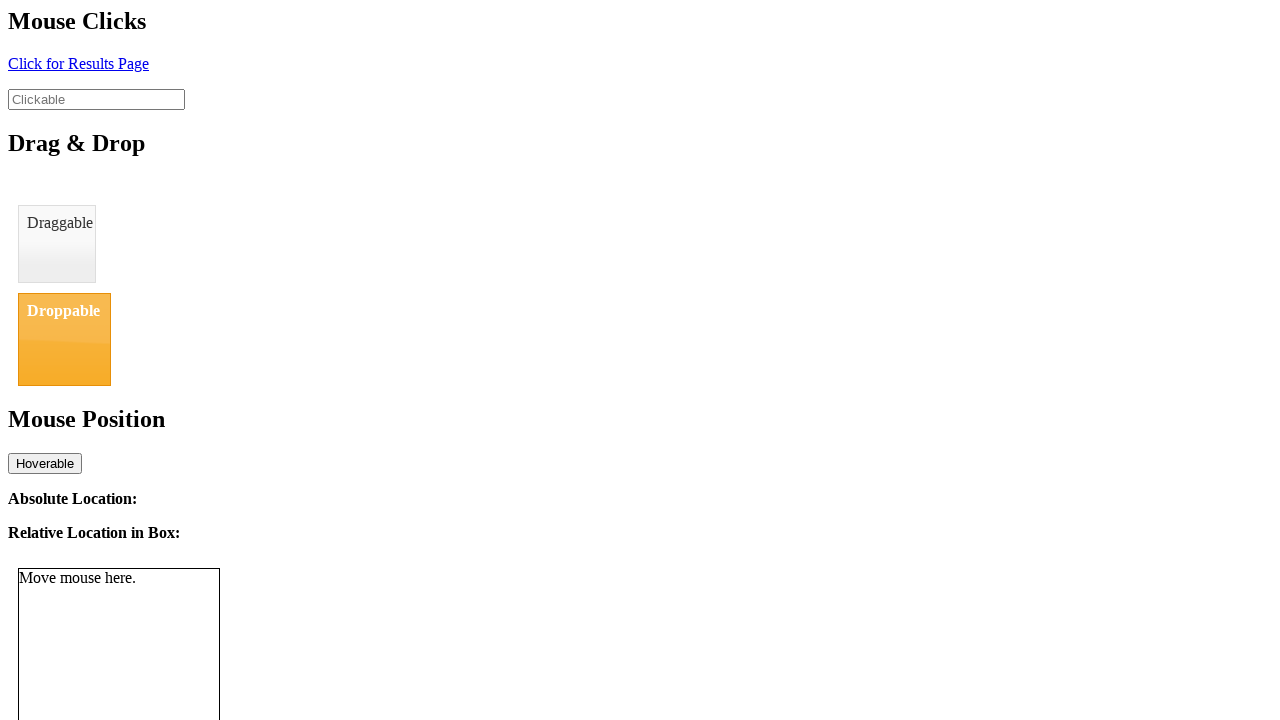

Located draggable element
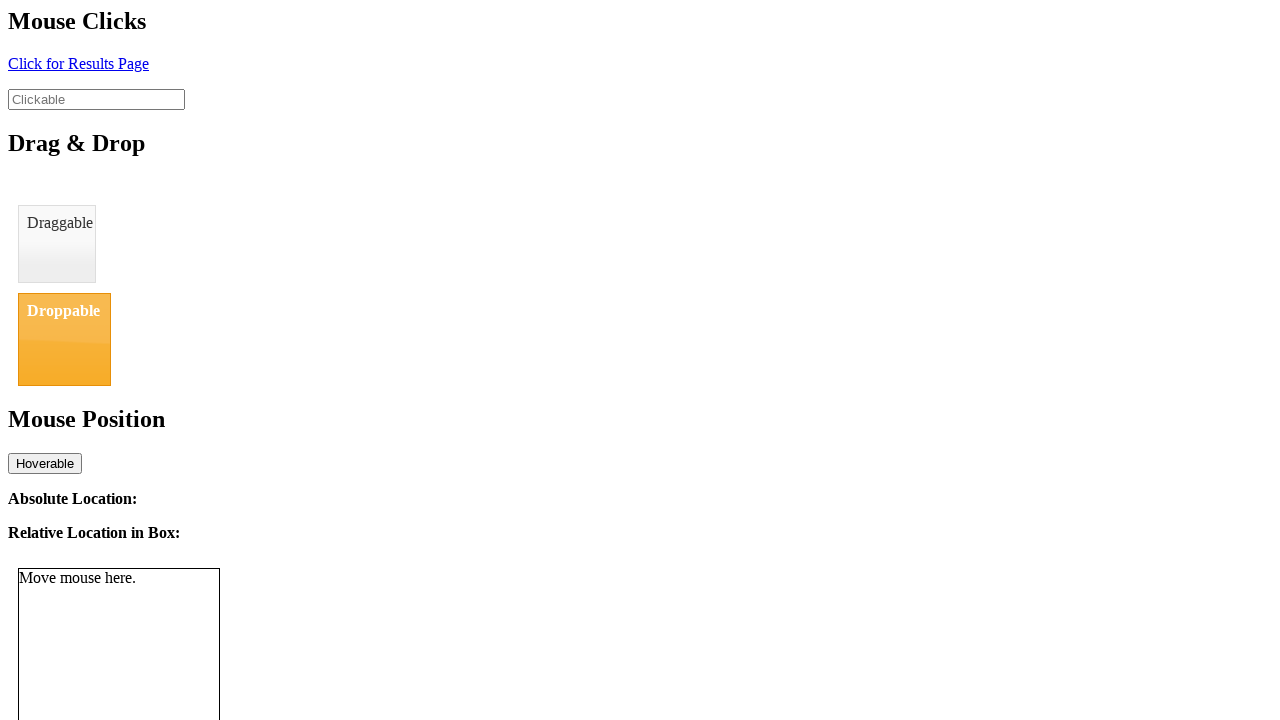

Located droppable element
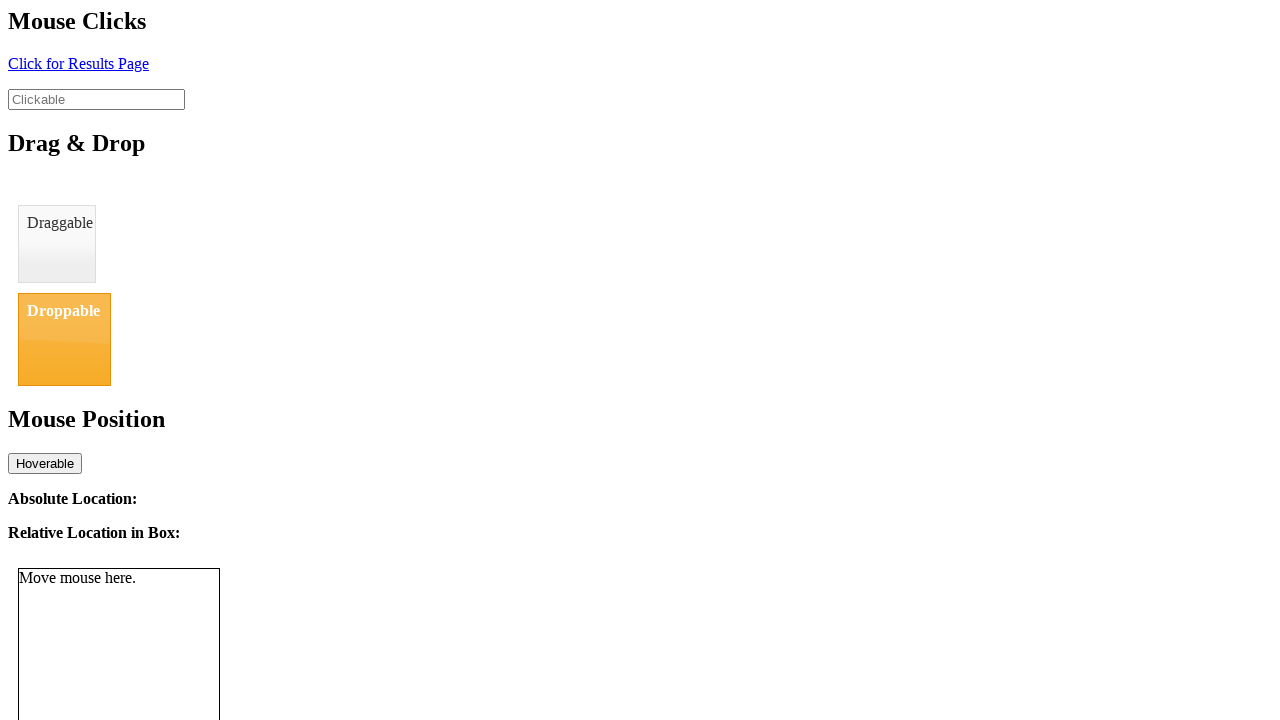

Dragged element onto droppable target at (64, 339)
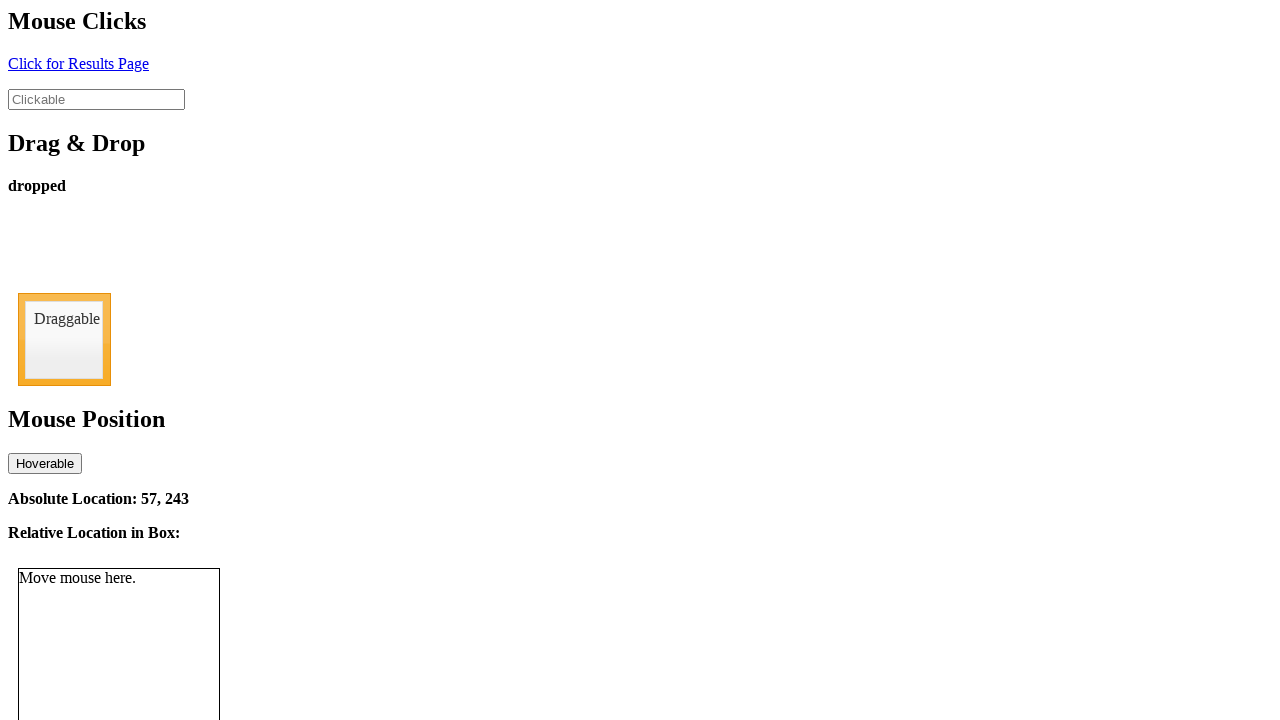

Retrieved drop status: dropped
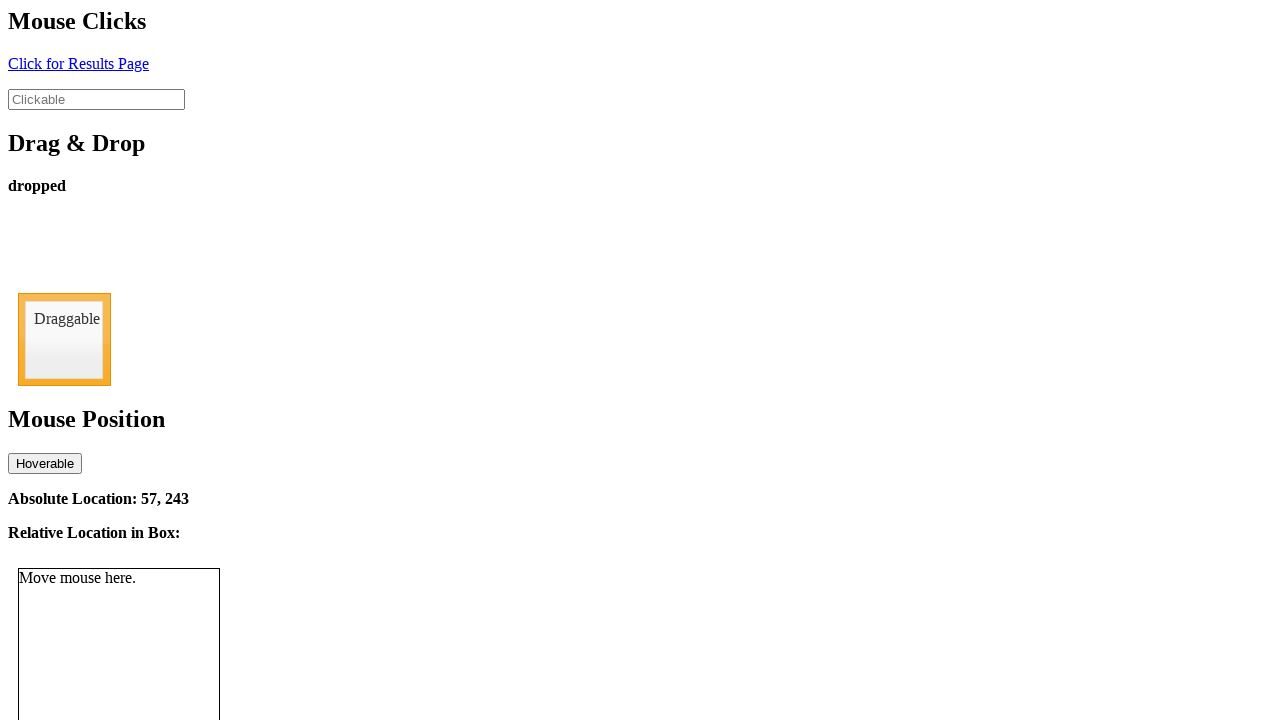

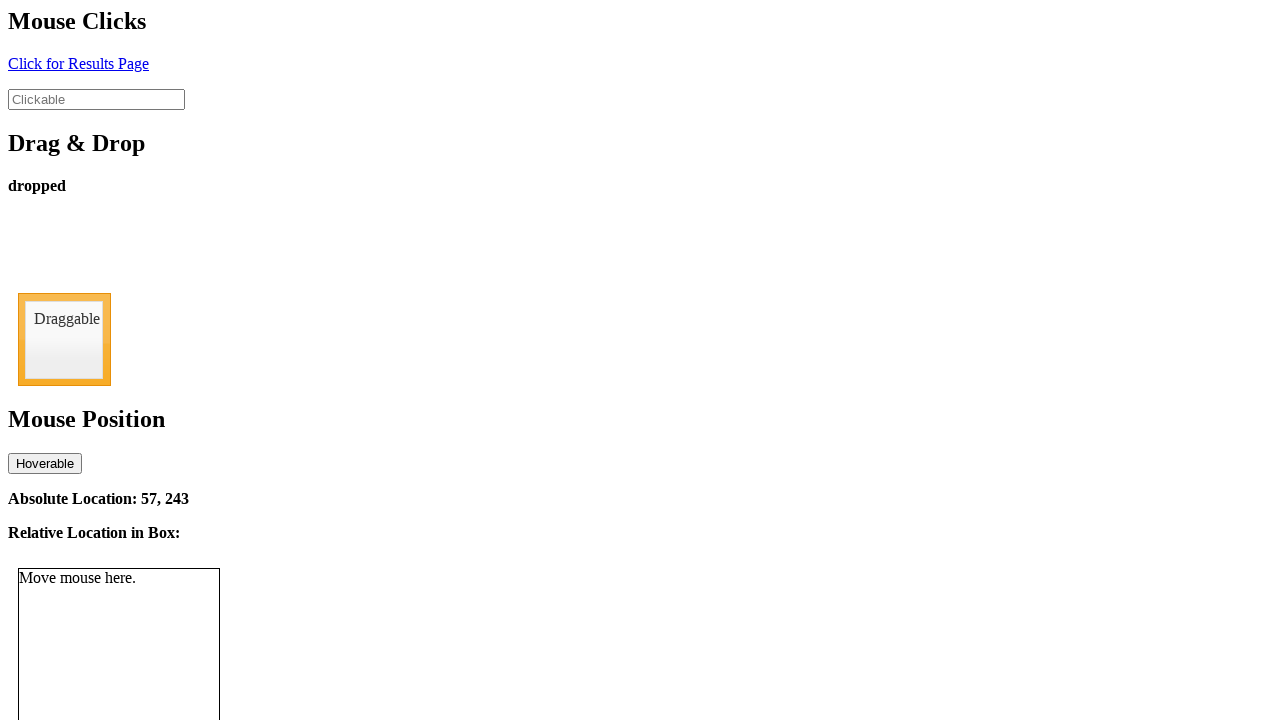